Tests clicking a radio button on a practice automation website by selecting the first radio button (male) using XPath index selector

Starting URL: https://omayo.blogspot.com/

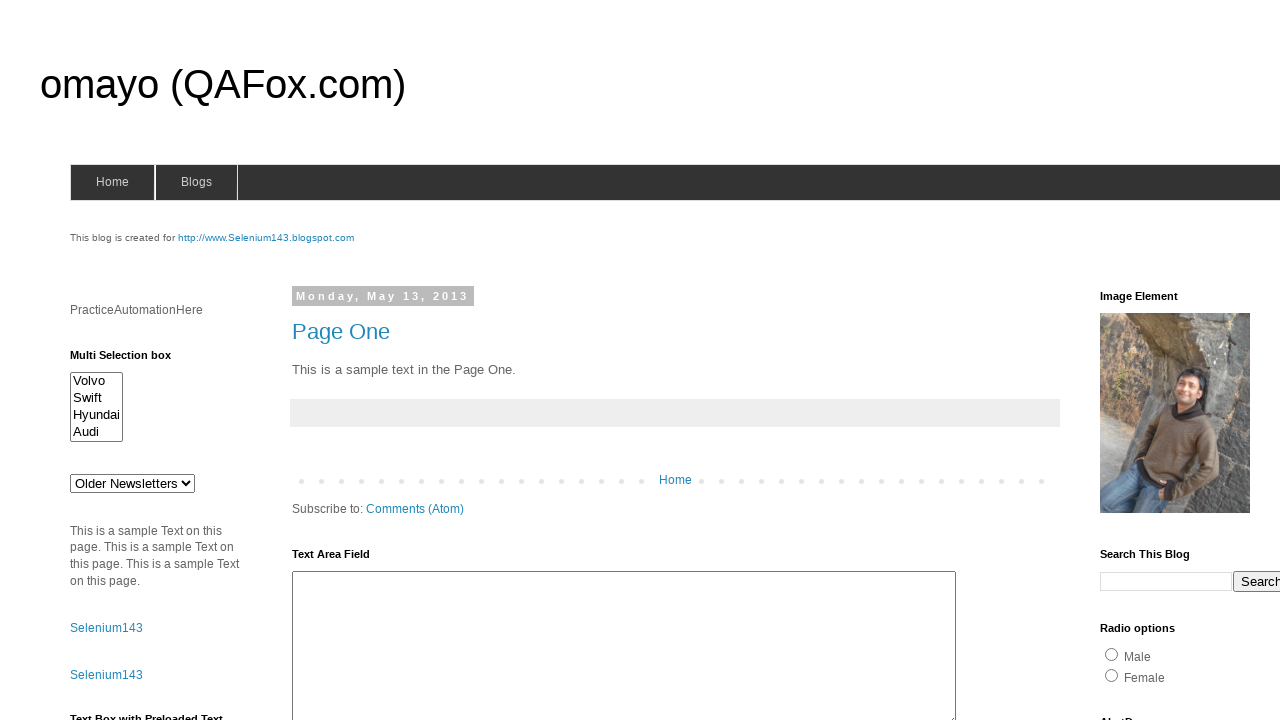

Clicked the first radio button (male) using XPath index selector at (1112, 654) on (//input[@type='radio'])[1]
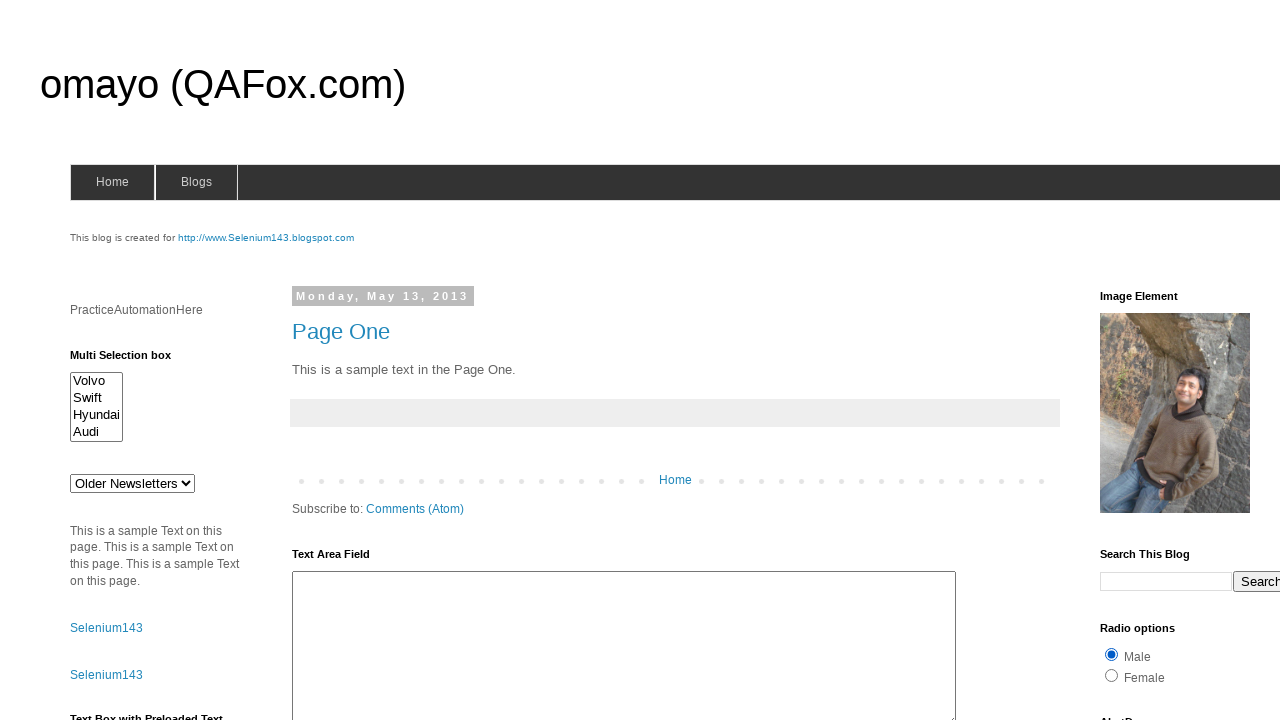

Waited 1000ms to confirm the radio button click completed
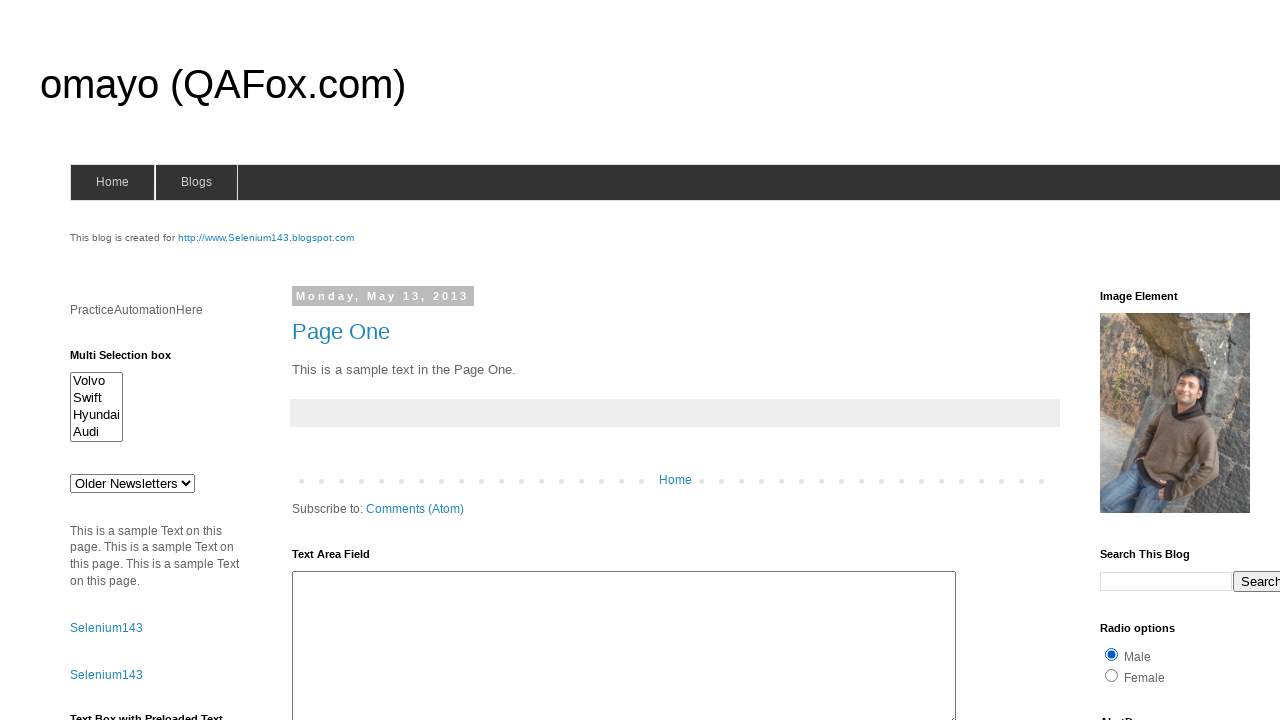

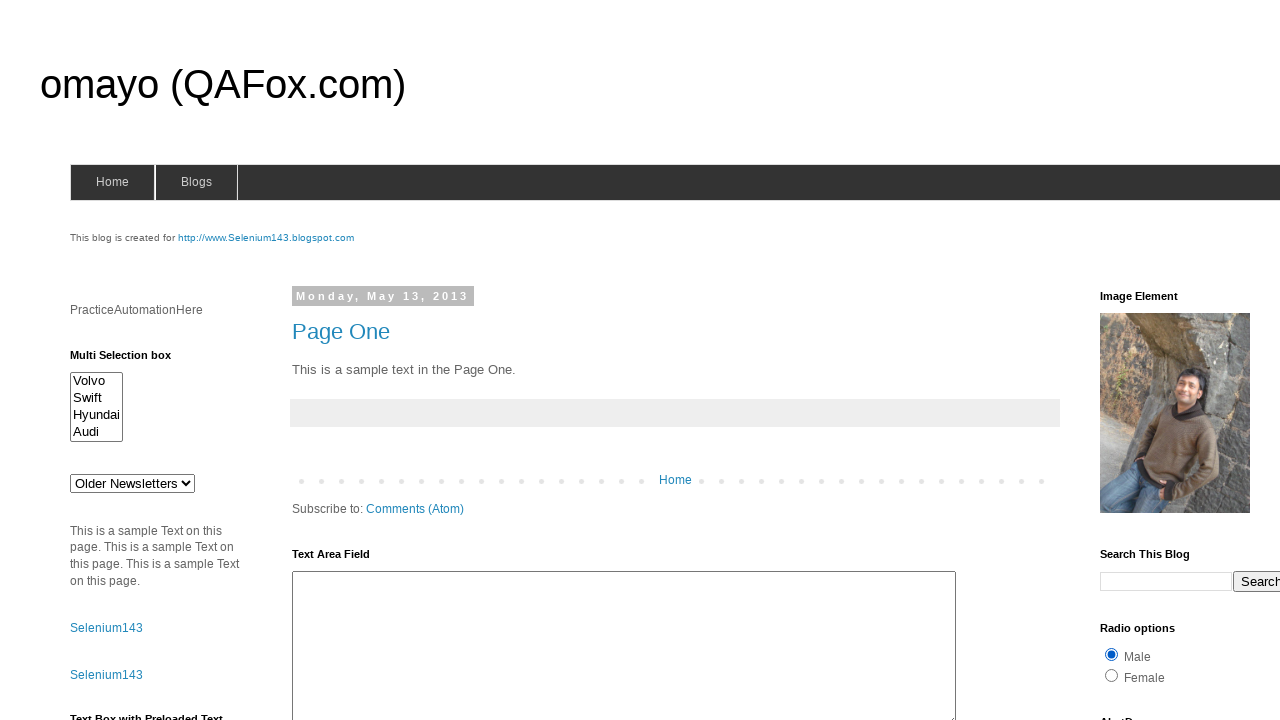